Tests clicking a JavaScript Confirm dialog, accepting it with OK, and verifying the result shows the OK action was taken.

Starting URL: http://the-internet.herokuapp.com/javascript_alerts

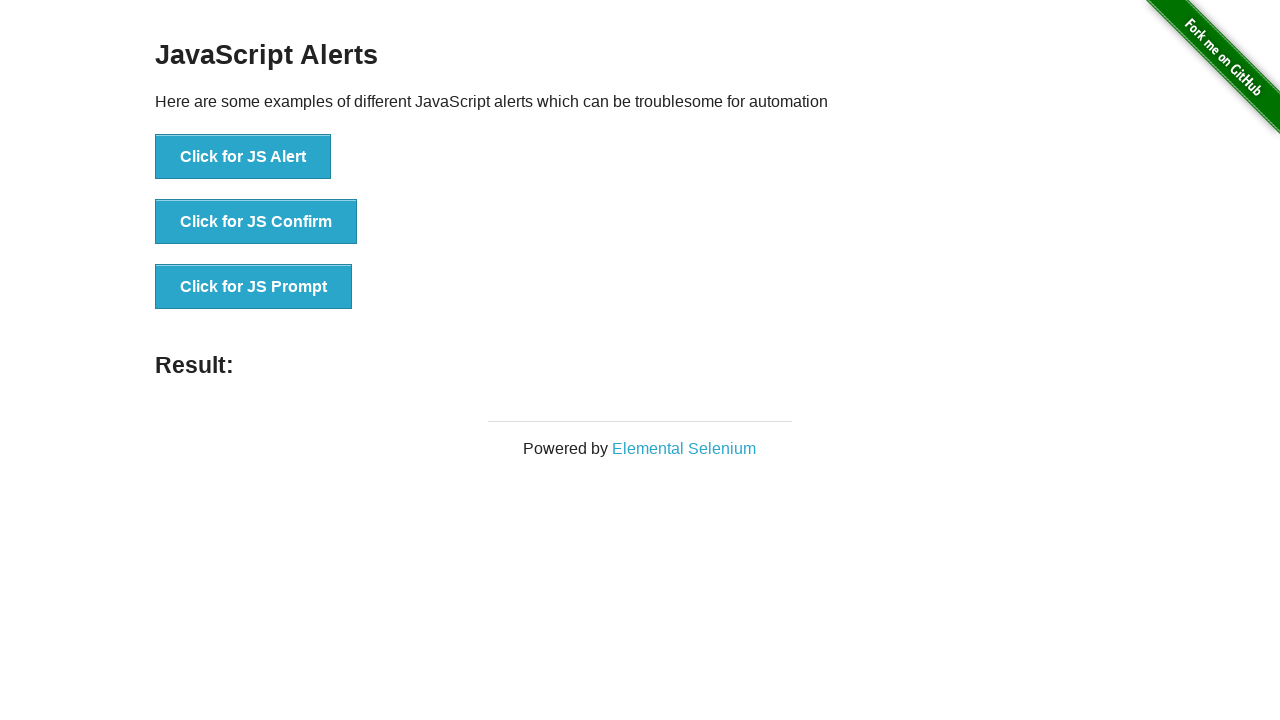

Set up dialog handler to accept confirm dialogs
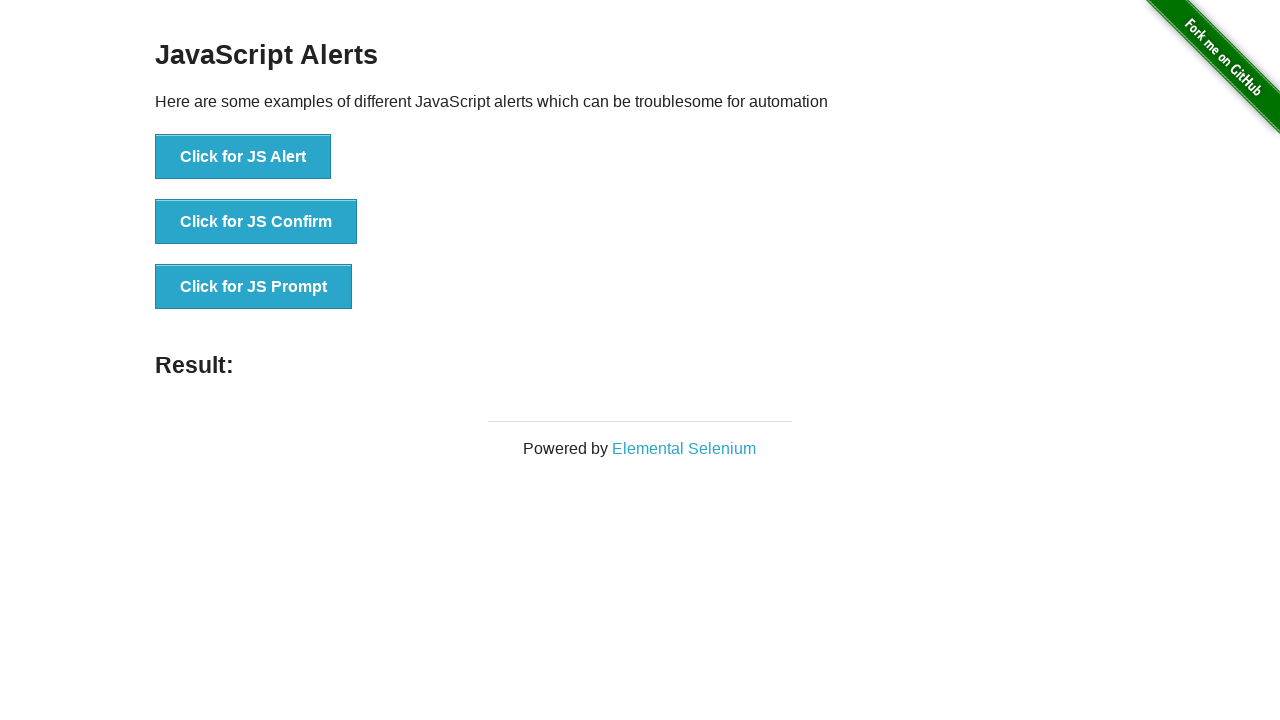

Clicked the JavaScript Confirm button at (256, 222) on xpath=//button[text()='Click for JS Confirm']
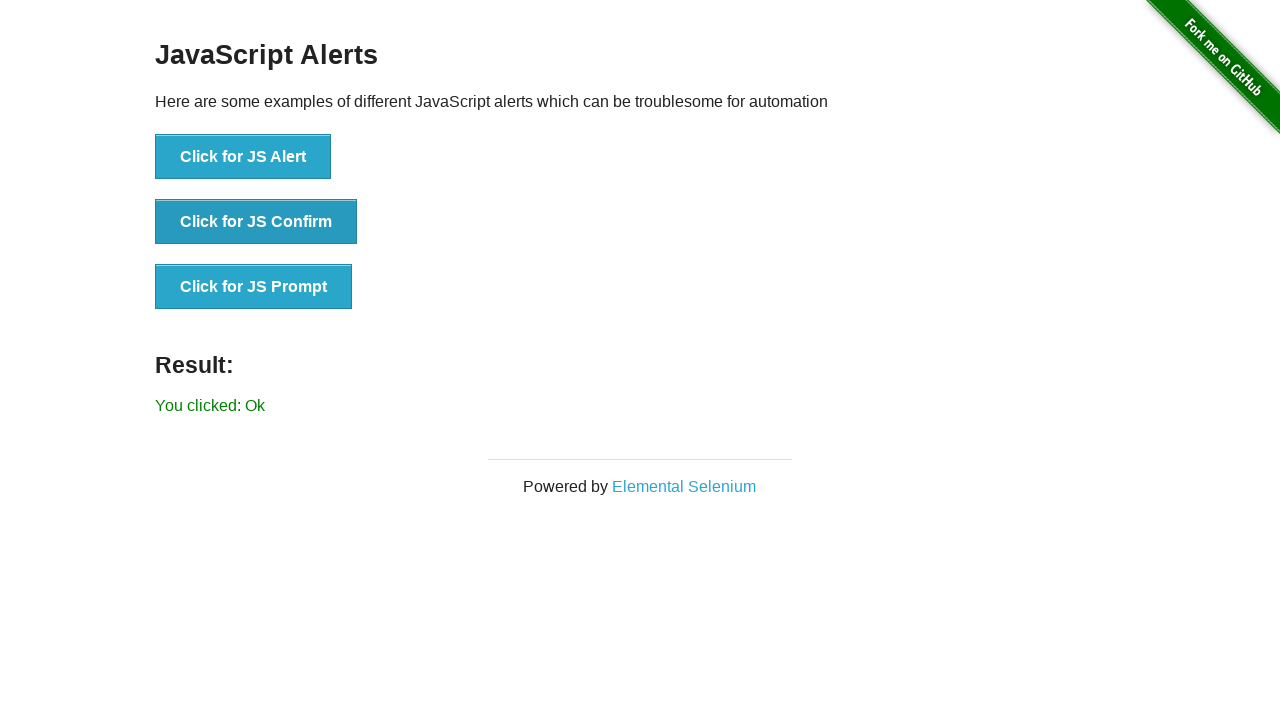

Waited for result text to appear
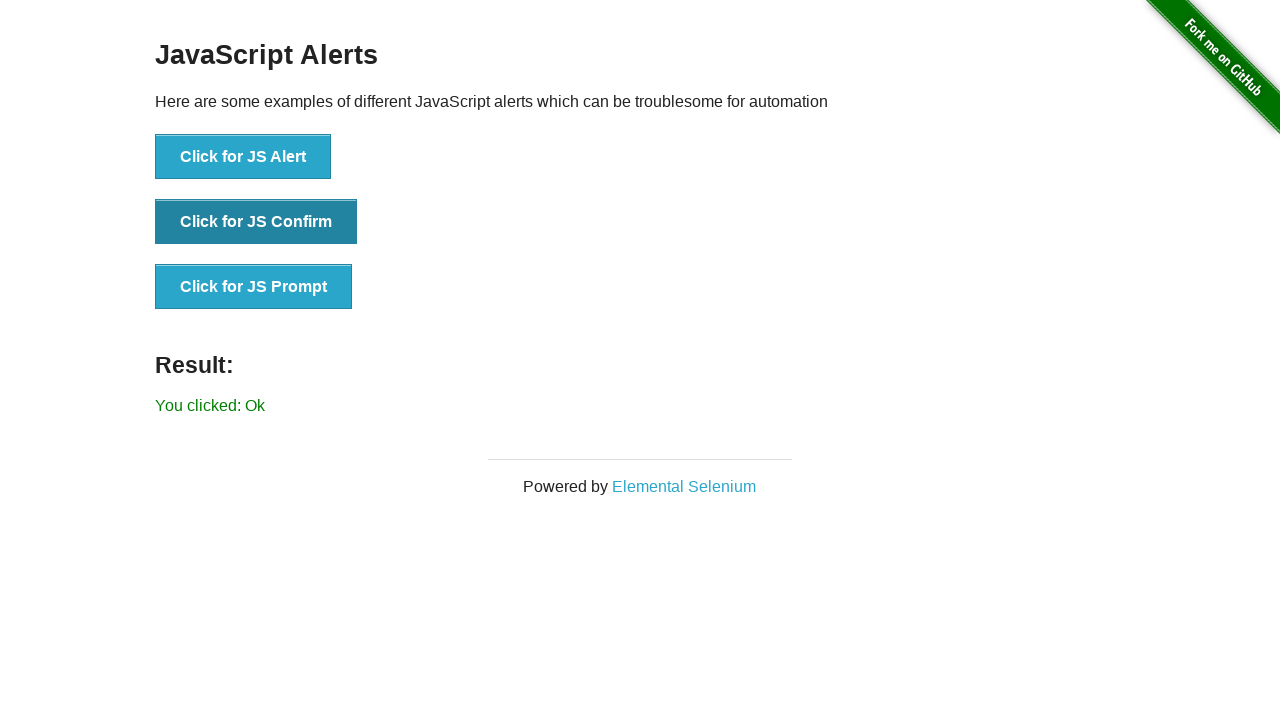

Retrieved result text content
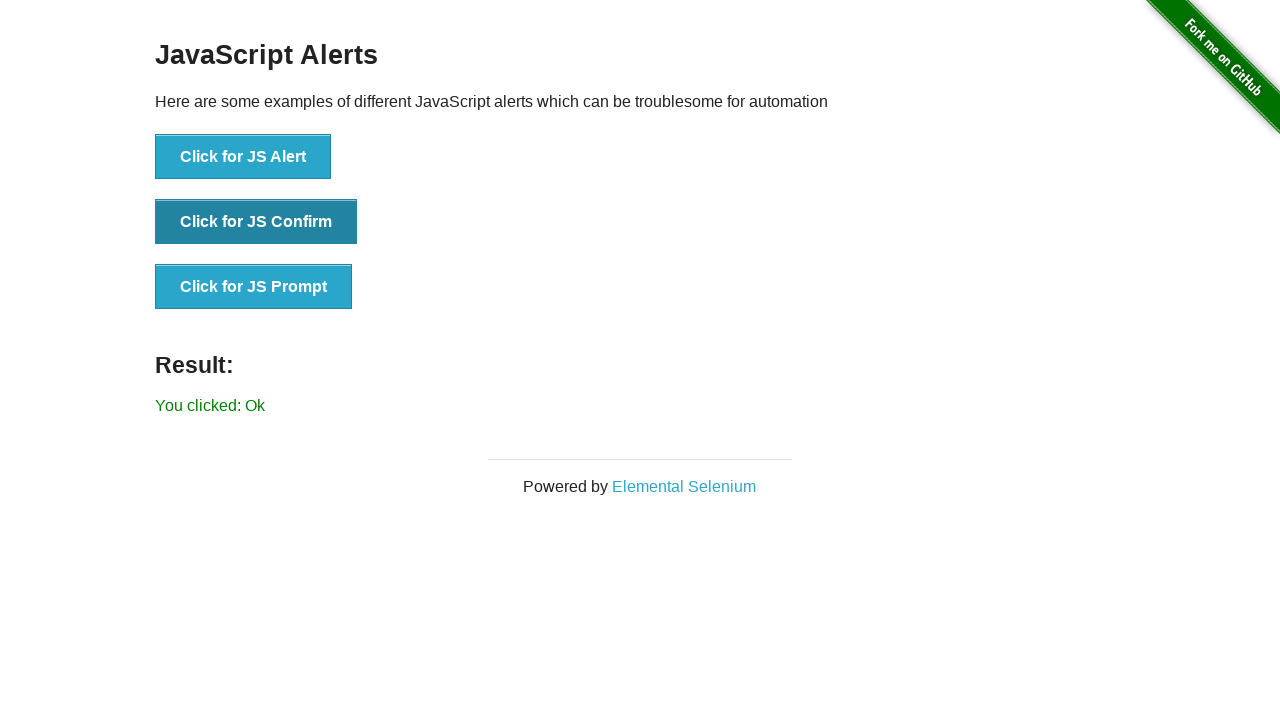

Verified result text shows 'You clicked: Ok'
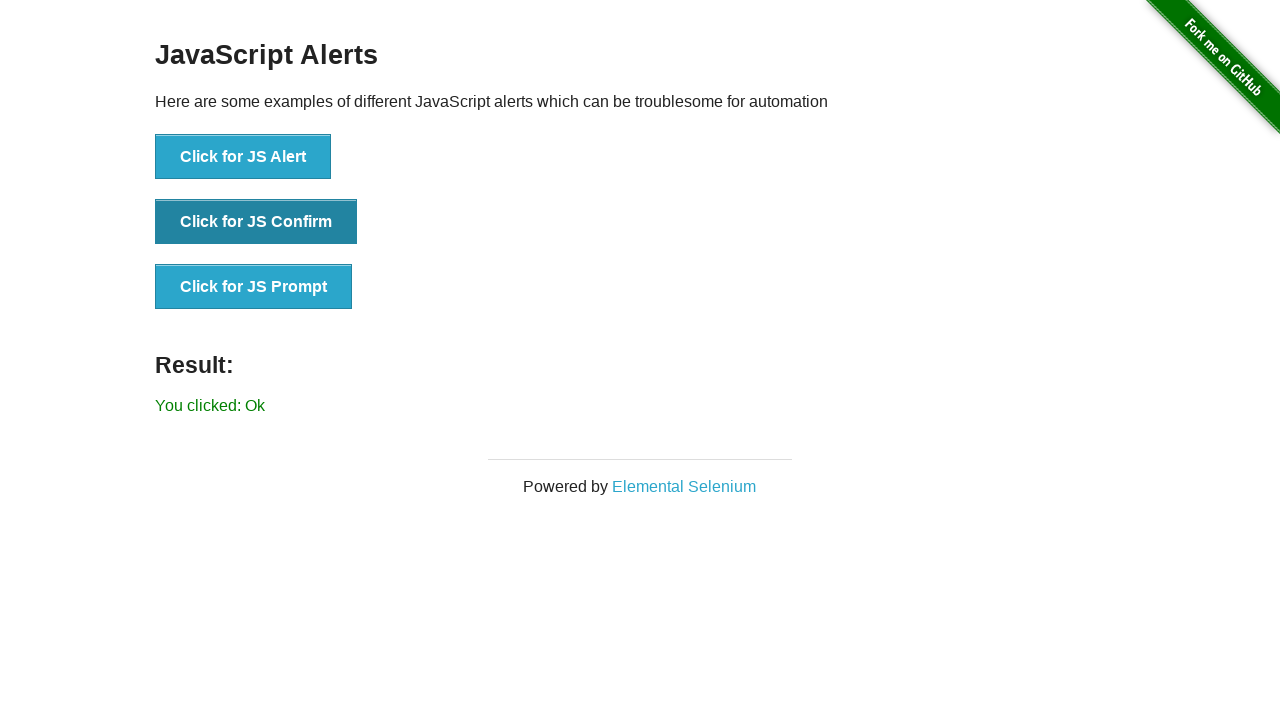

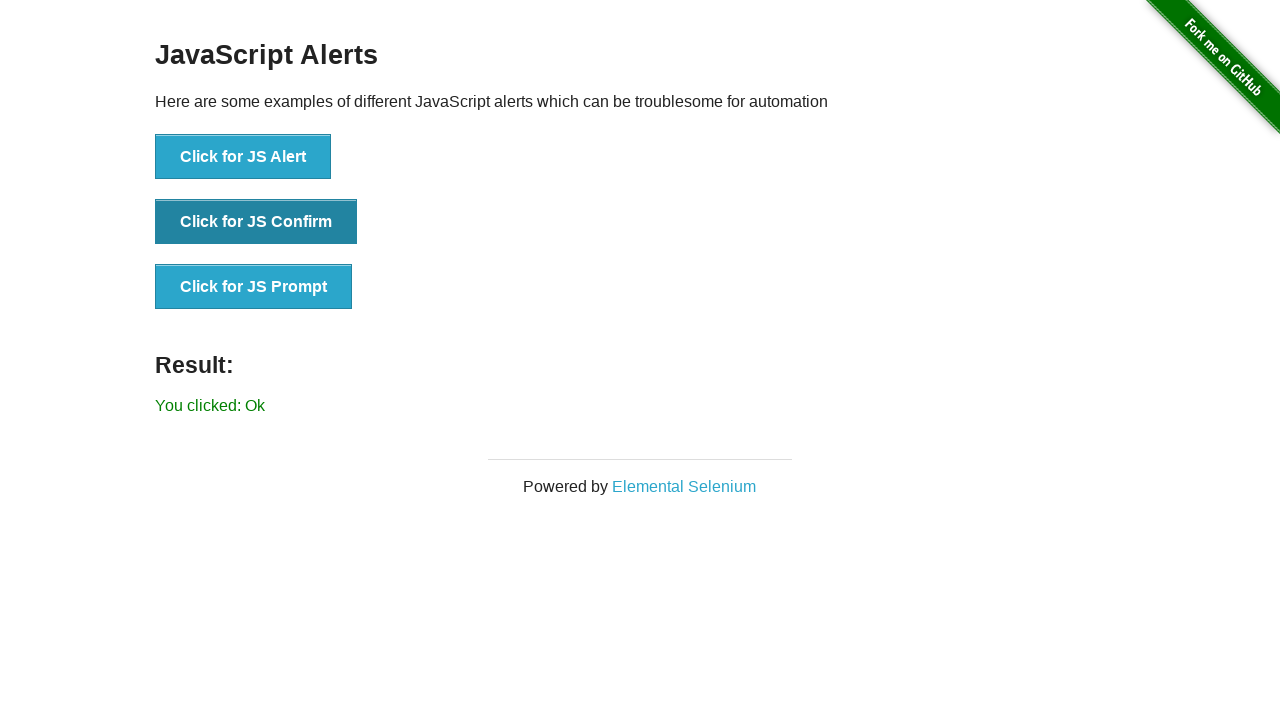